Tests a registration form by filling in required fields (first name, last name, email) and submitting, then verifies successful registration by checking for a congratulations message.

Starting URL: http://suninjuly.github.io/registration1.html

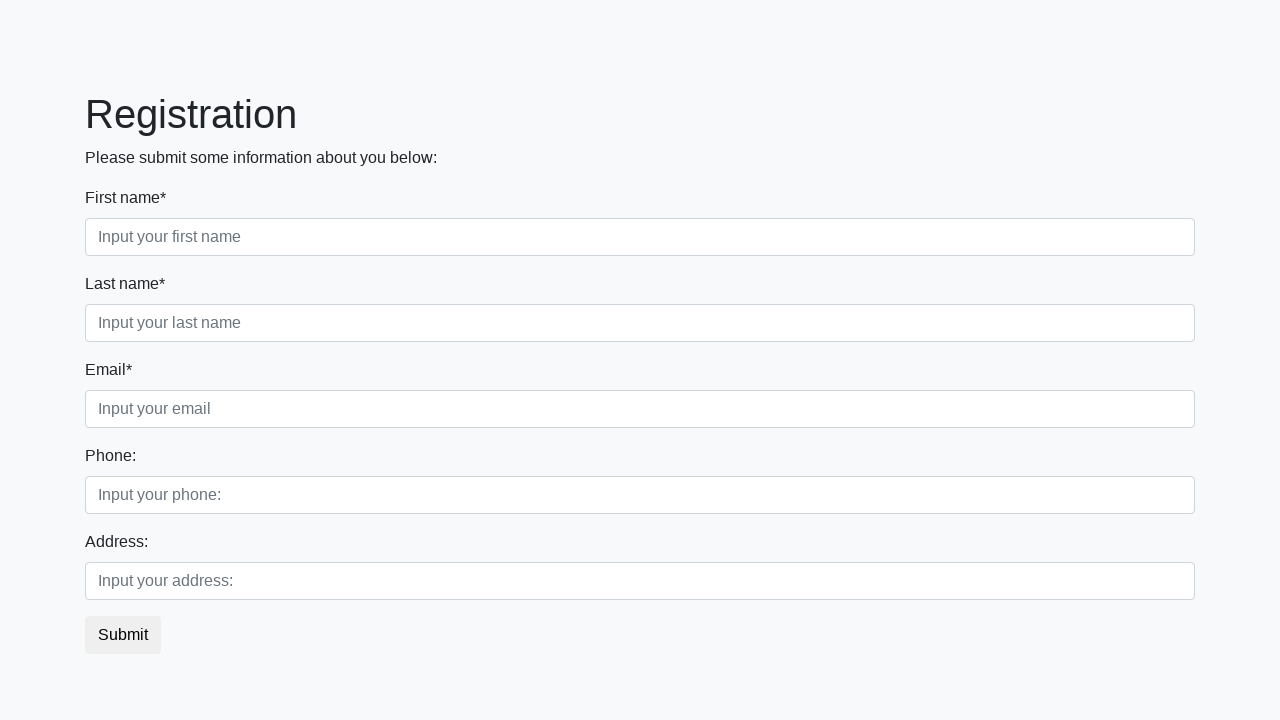

Filled first name field with 'Ivan' on .first_block .first
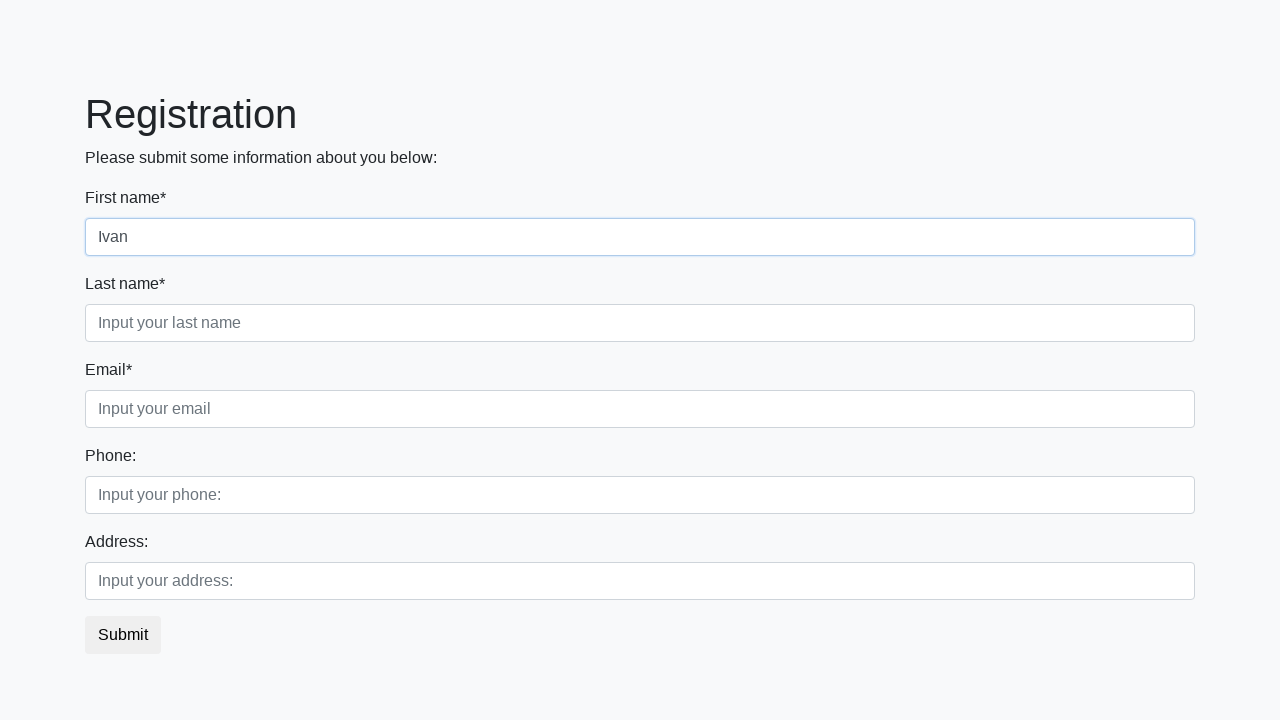

Filled last name field with 'Petrov' on .first_block .second
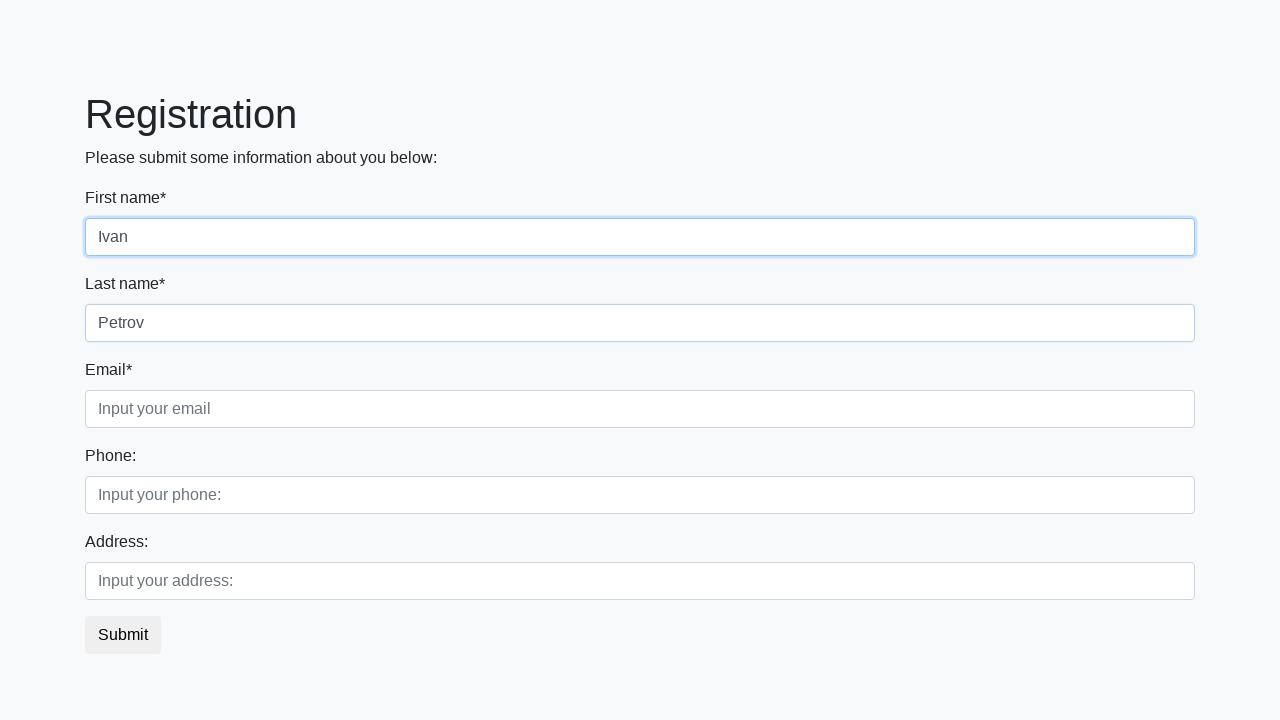

Filled email field with 'test@gmail.com' on .first_block .third
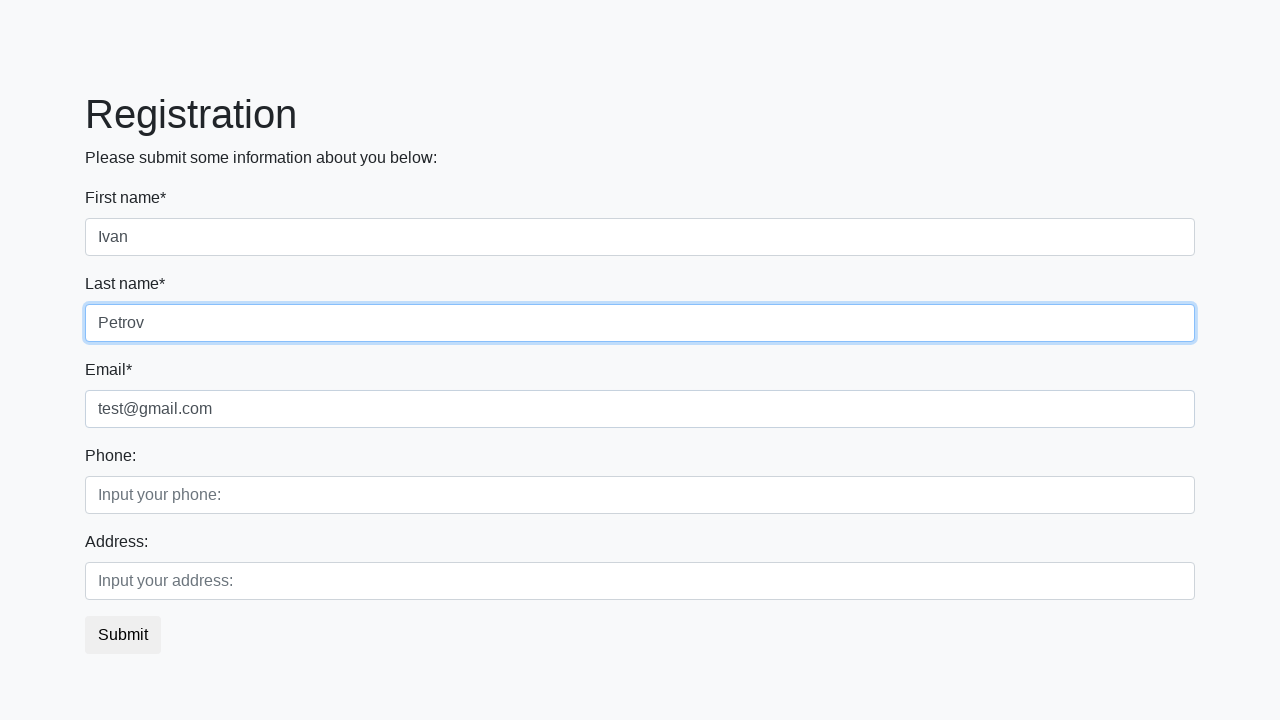

Clicked the submit button at (123, 635) on button.btn
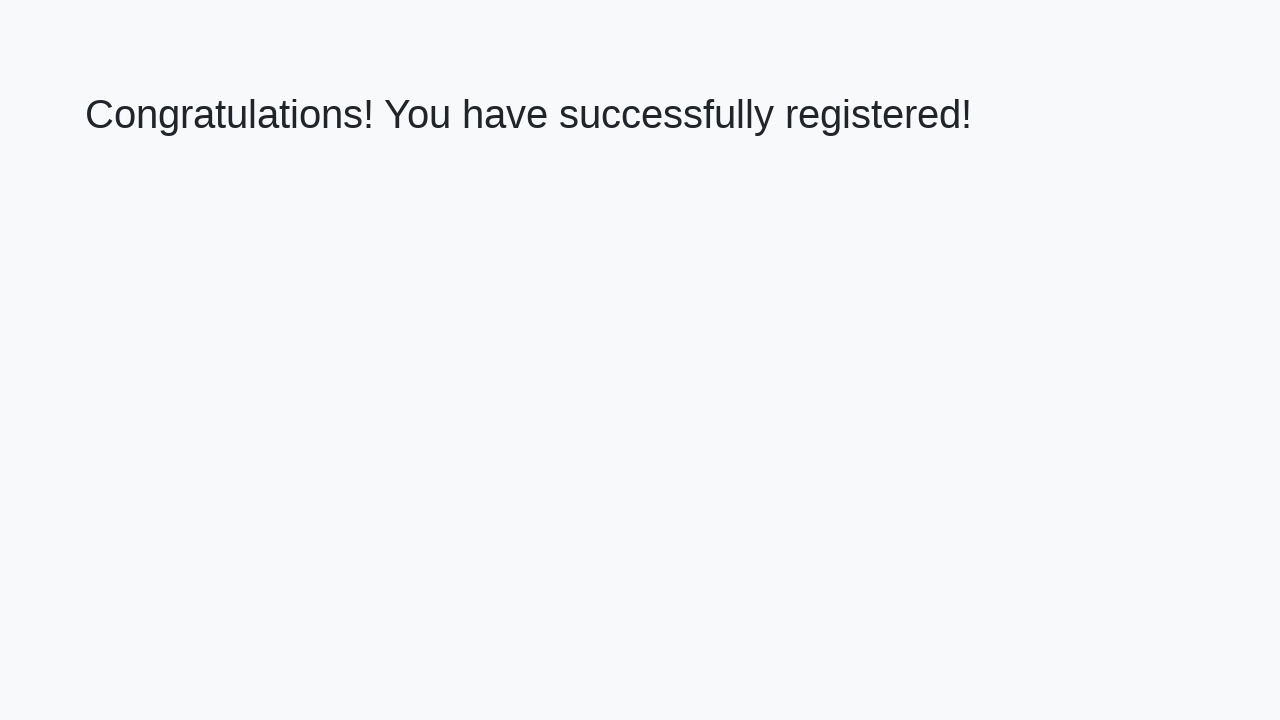

Registration confirmation page loaded with congratulations heading
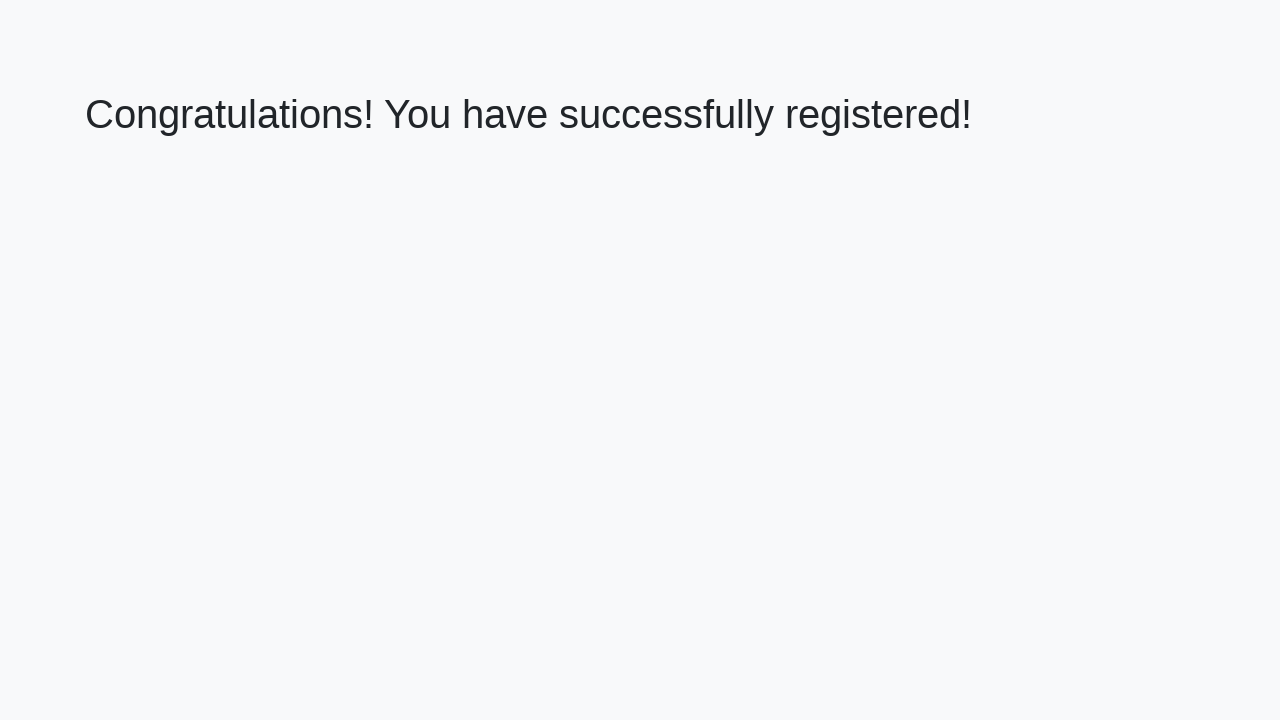

Retrieved congratulations message text
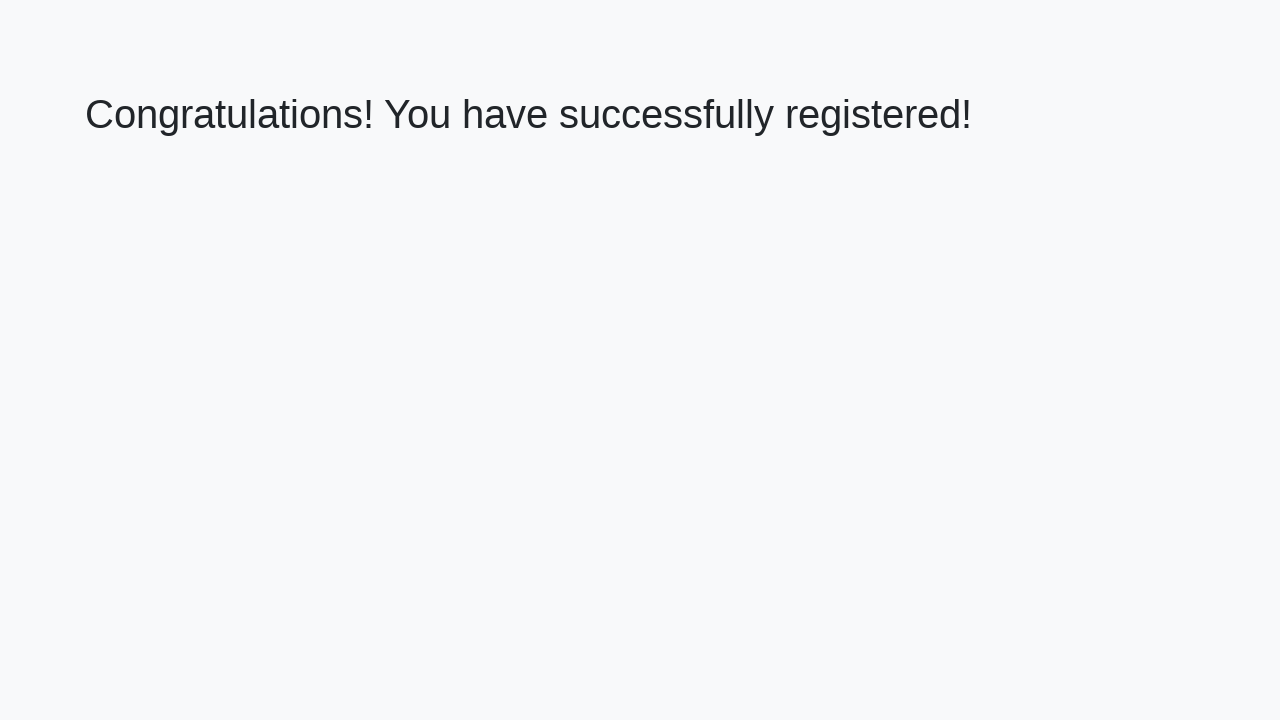

Verified successful registration with correct congratulations message
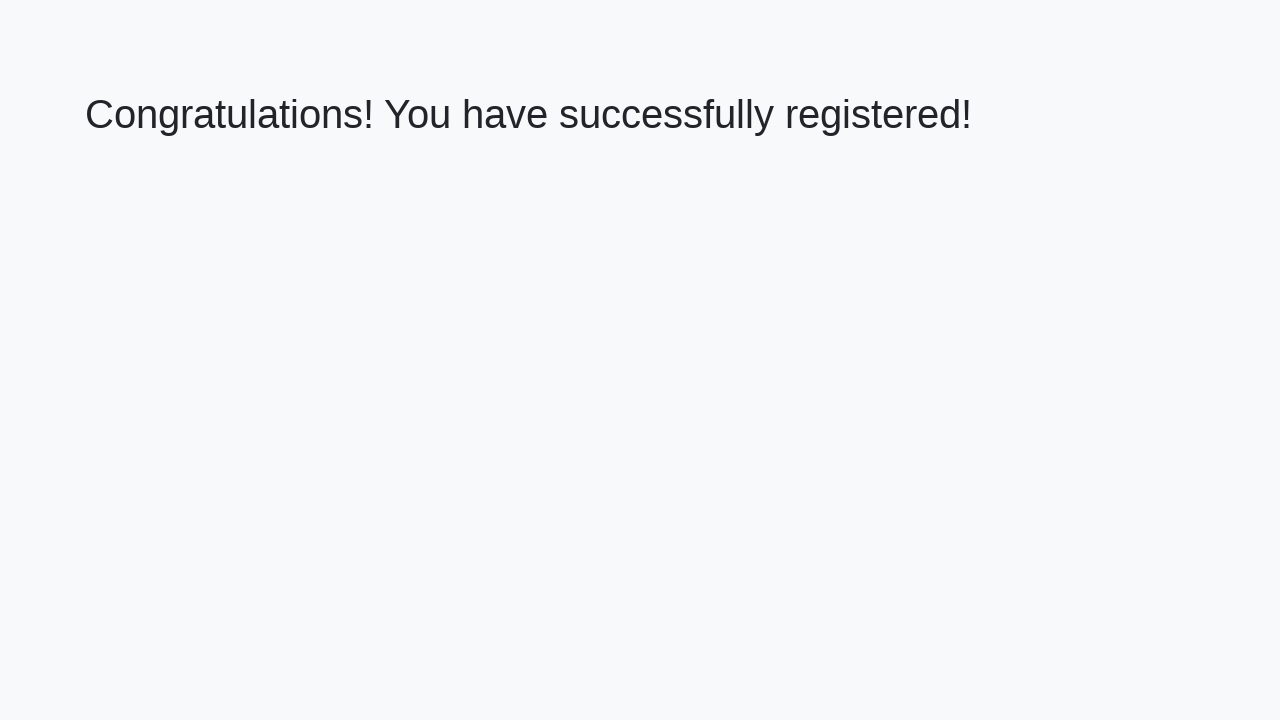

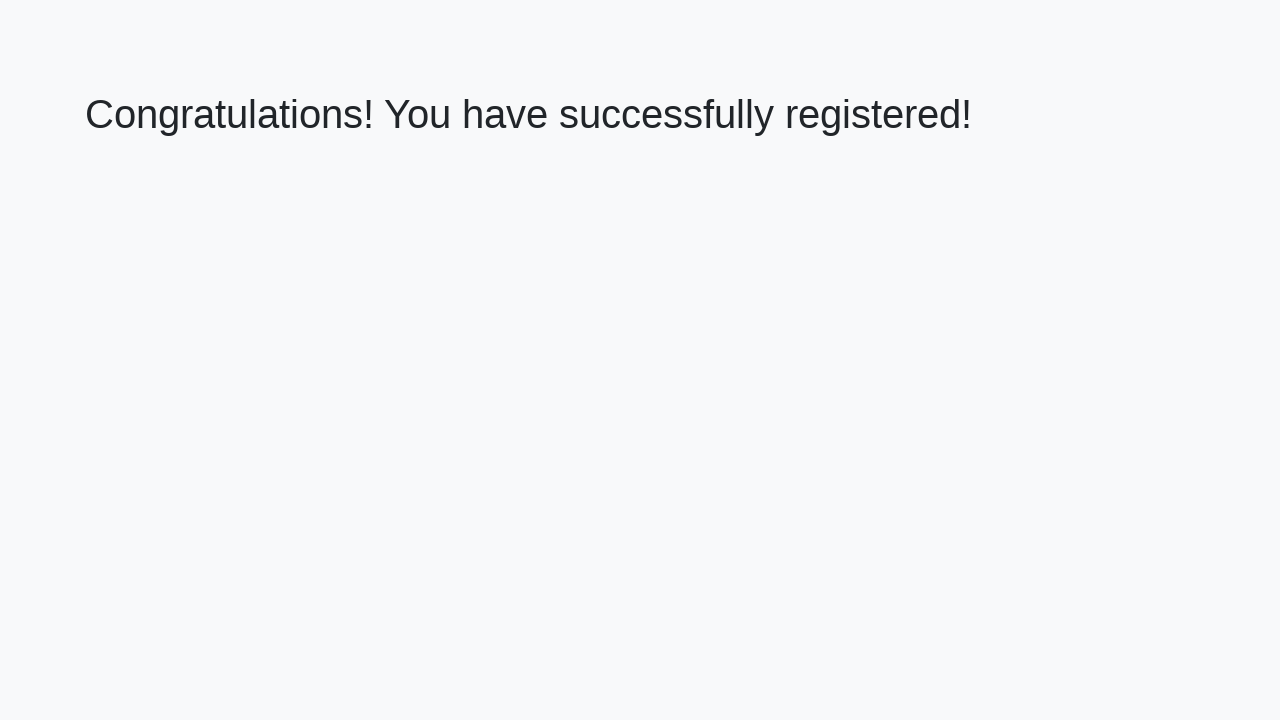